Tests tooltip functionality by hovering over an input field and verifying the tooltip appears

Starting URL: https://automationfc.github.io/jquery-tooltip/

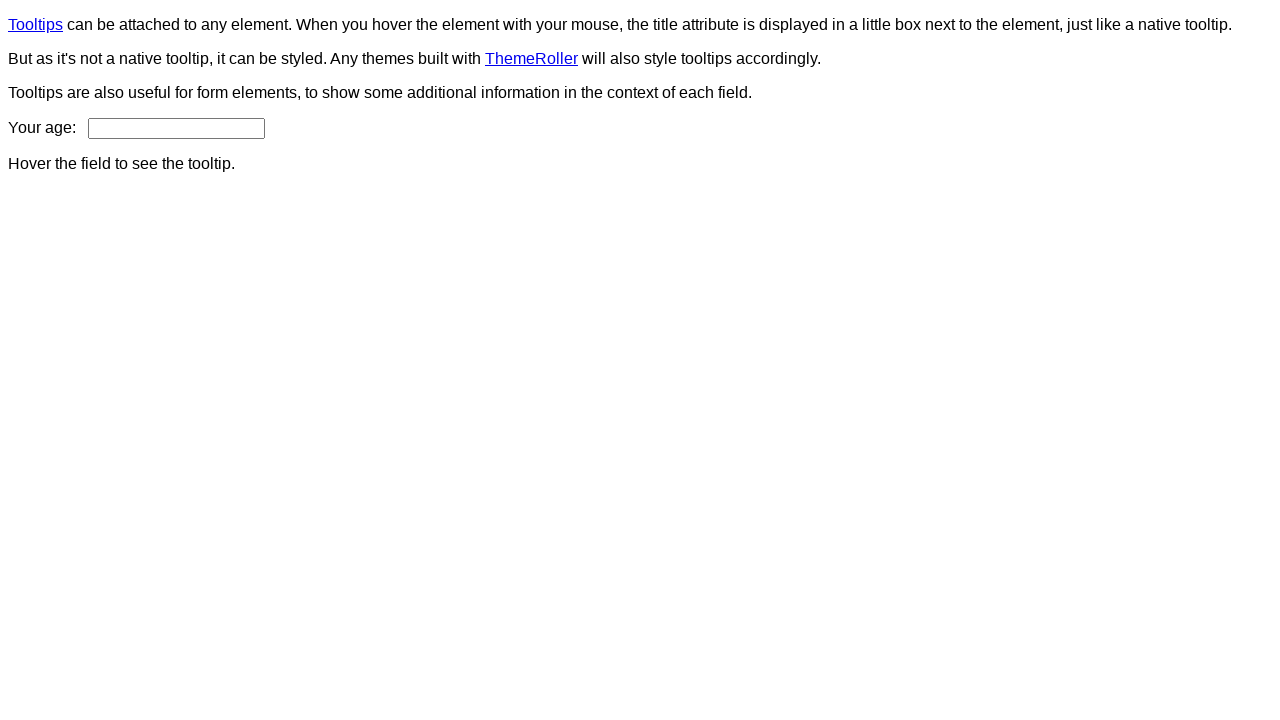

Navigated to jQuery tooltip test page
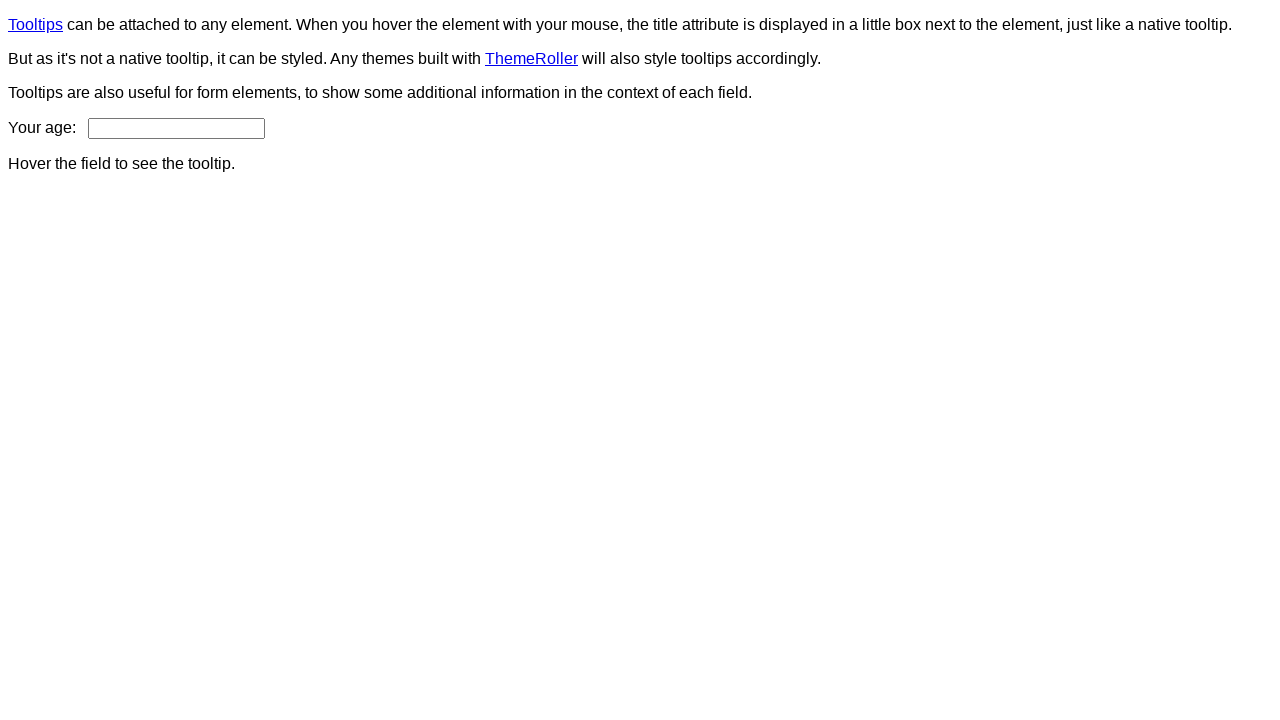

Hovered over age input field to trigger tooltip at (176, 128) on #age
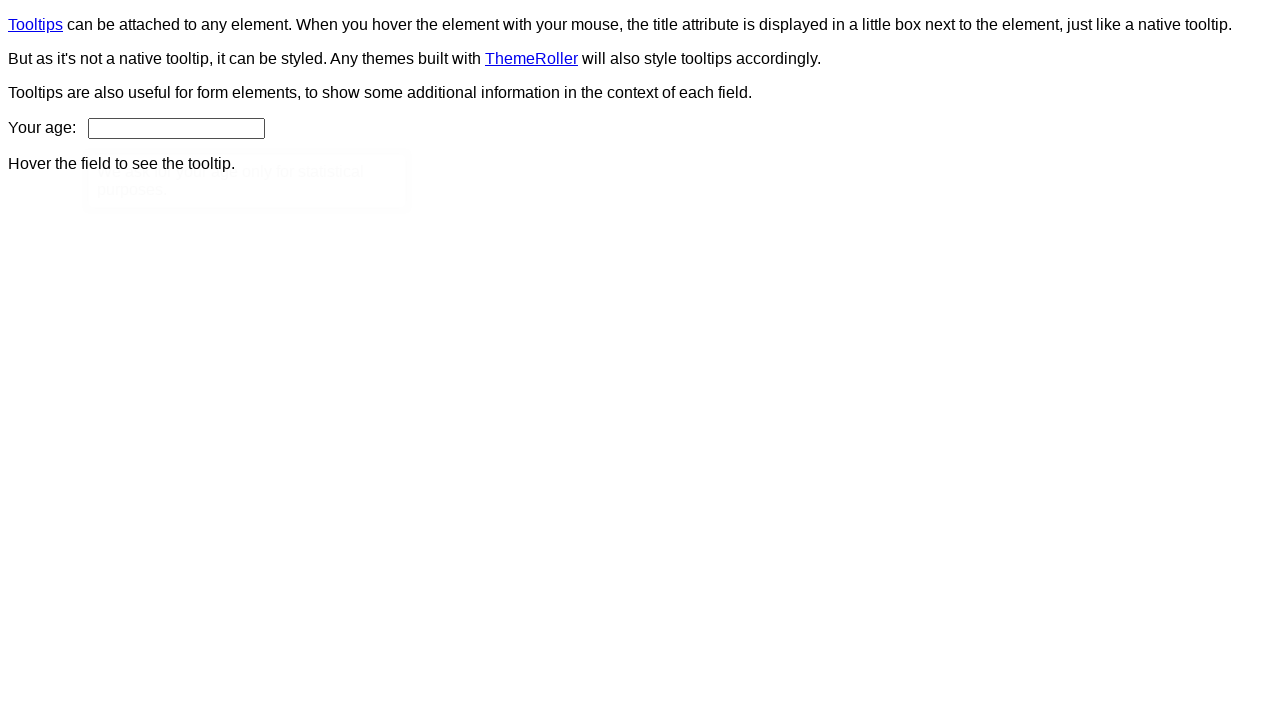

Tooltip content appeared after hovering over age input field
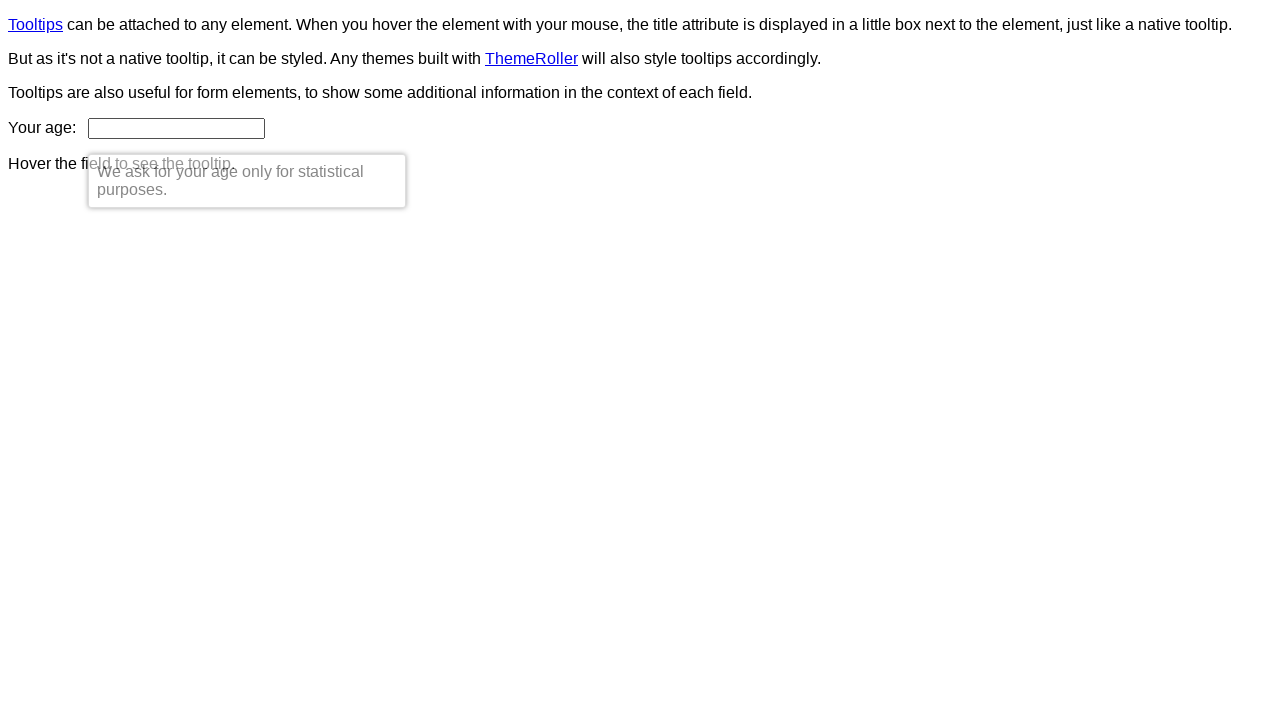

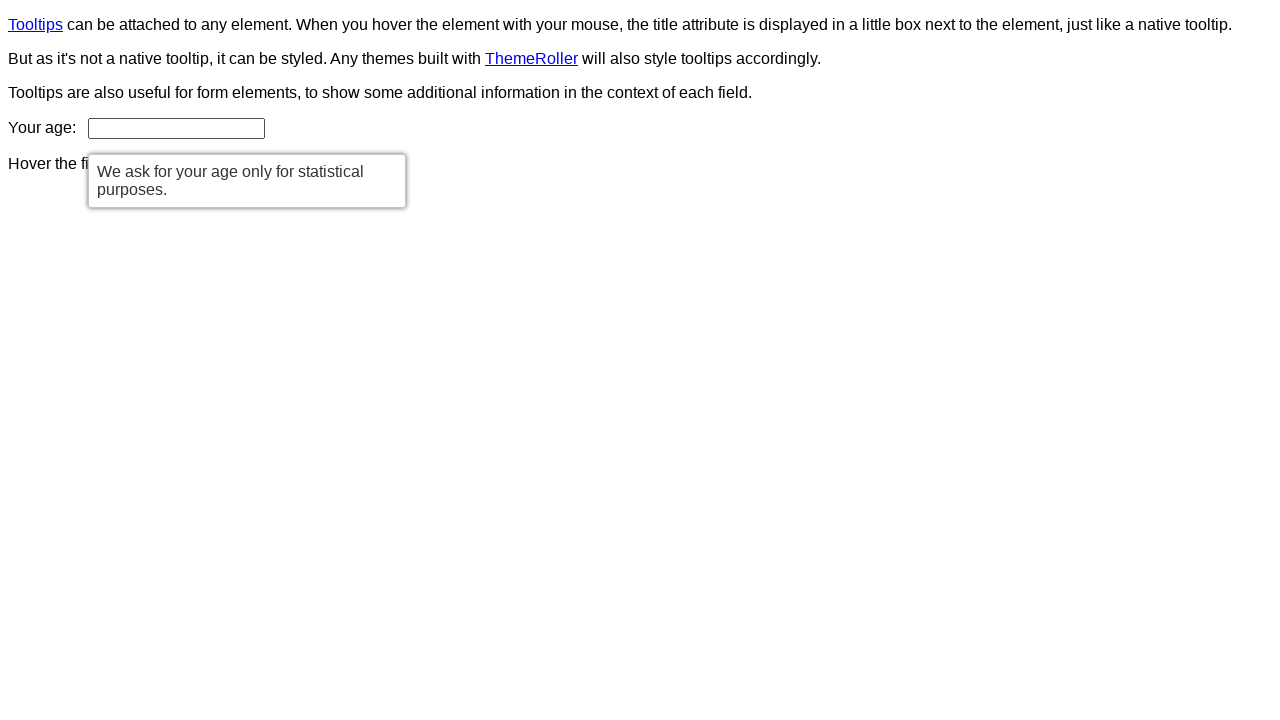